Tests clicking a button with a dynamic ID multiple times on the UI Testing Playground site to verify the button can be located by CSS class rather than ID

Starting URL: http://uitestingplayground.com/dynamicid

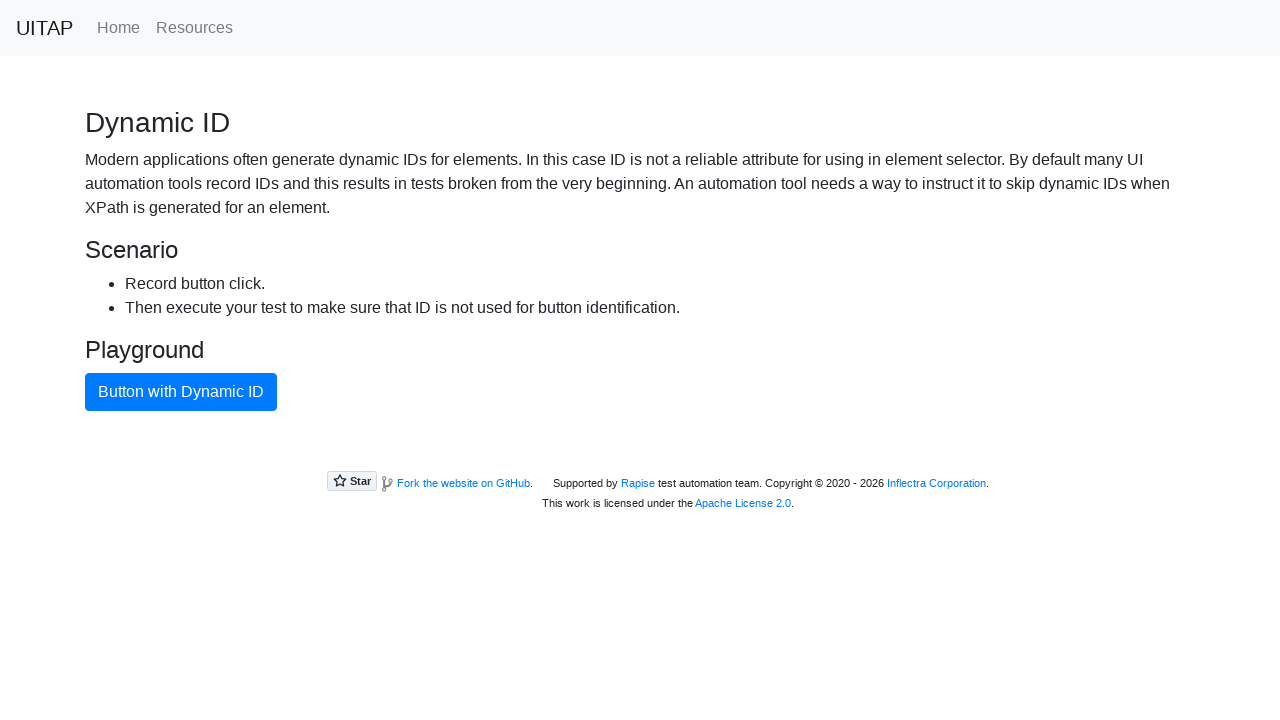

Clicked button with dynamic ID using CSS class selector (click 1 of 3) at (181, 392) on button.btn-primary
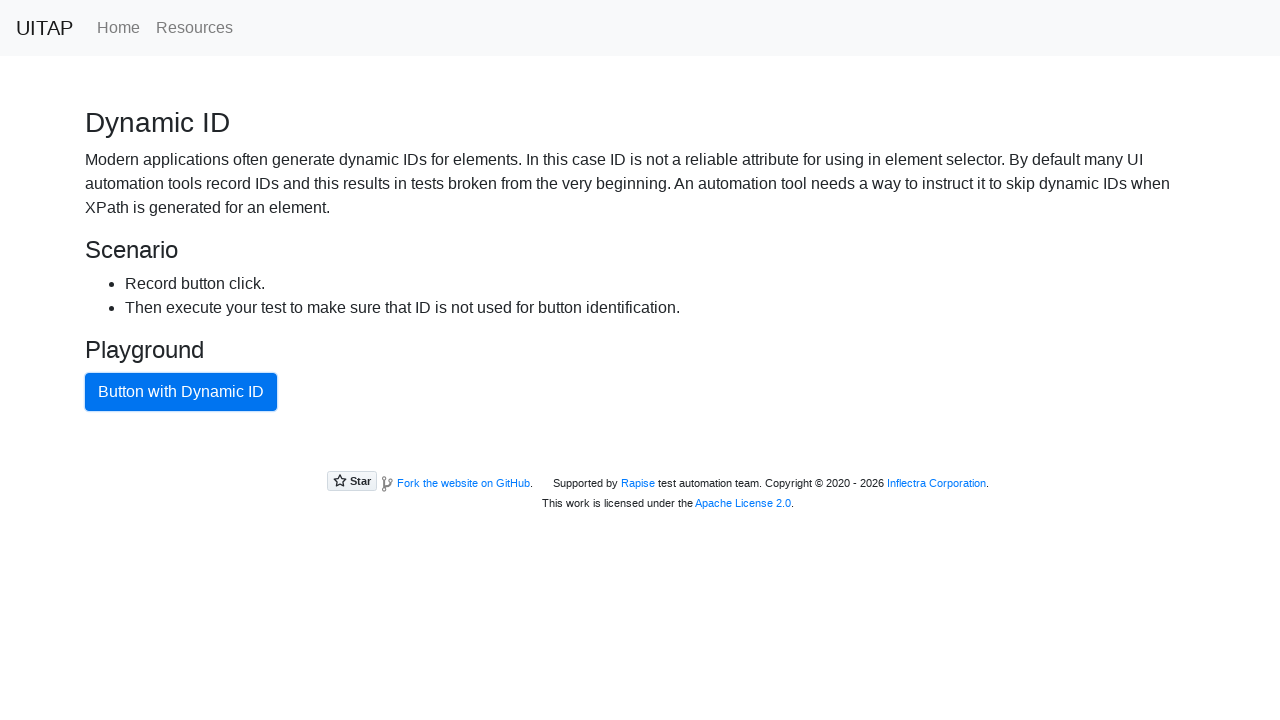

Clicked button with dynamic ID using CSS class selector (click 2 of 3) at (181, 392) on button.btn-primary
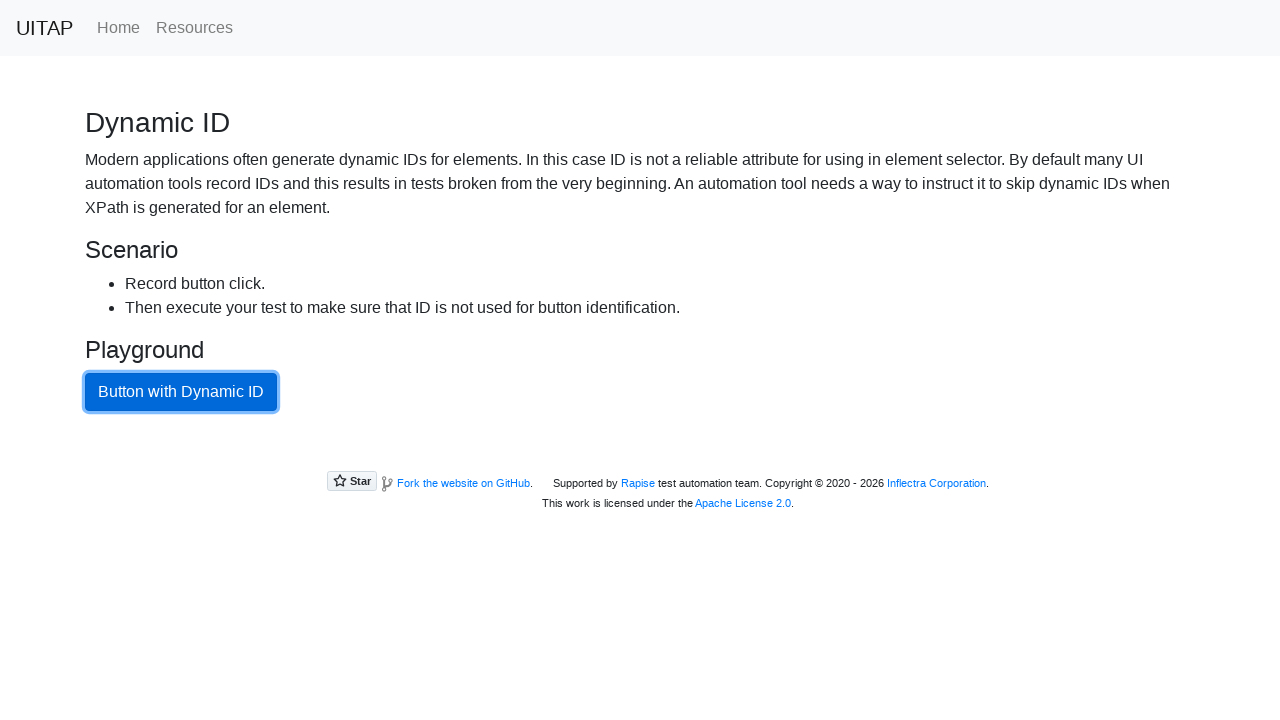

Clicked button with dynamic ID using CSS class selector (click 3 of 3) at (181, 392) on button.btn-primary
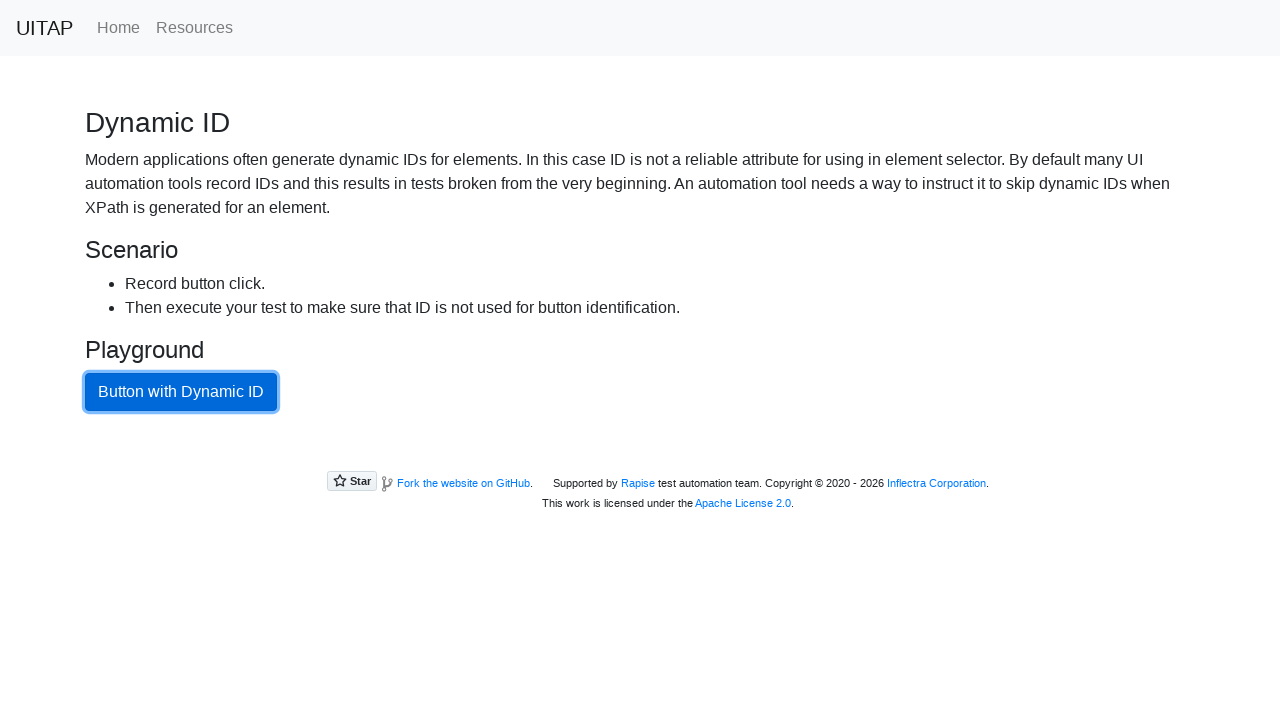

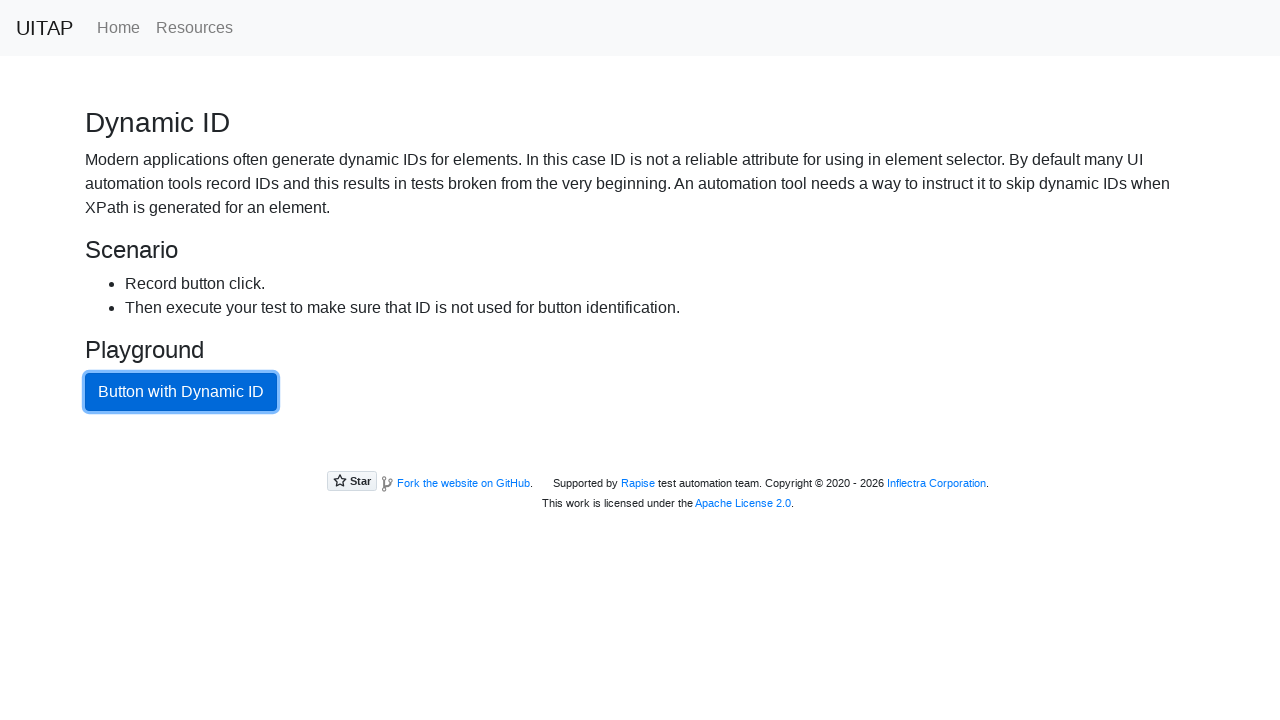